Tests right-clicking on the context menu area to trigger a JavaScript alert and verifying its message

Starting URL: https://the-internet.herokuapp.com/

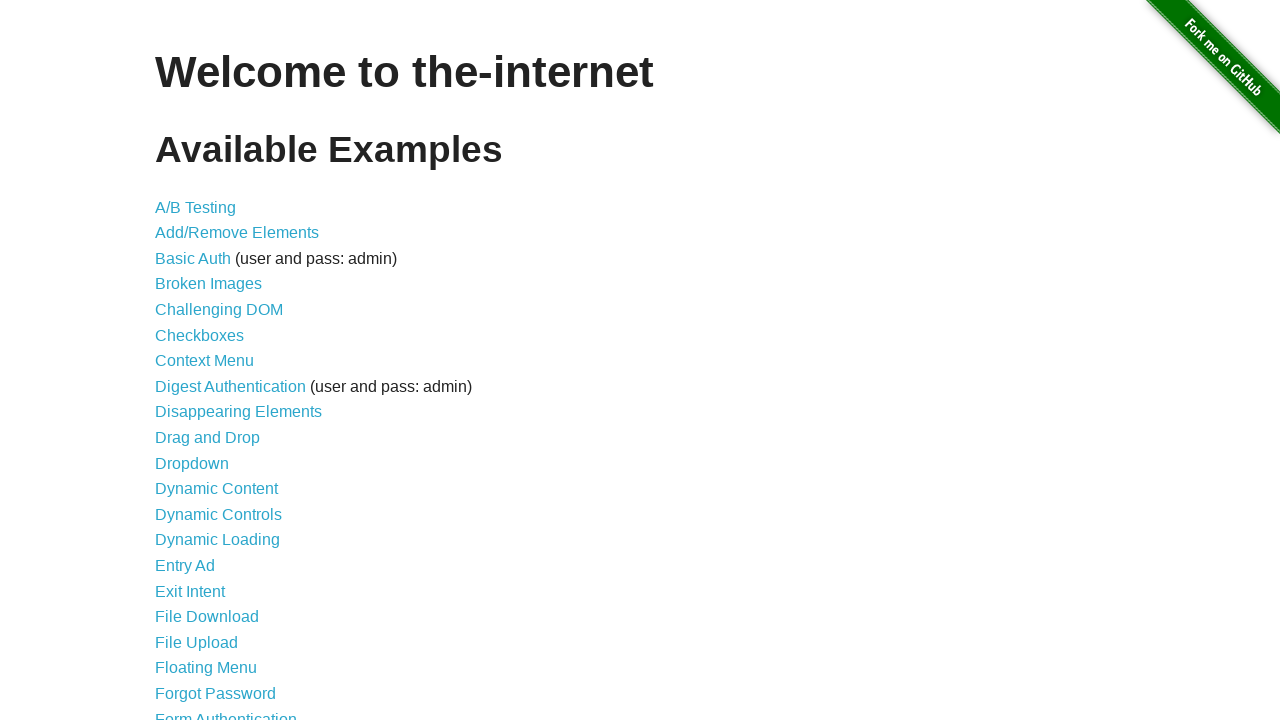

Clicked on Context Menu link at (204, 361) on internal:role=link[name="Context Menu"i]
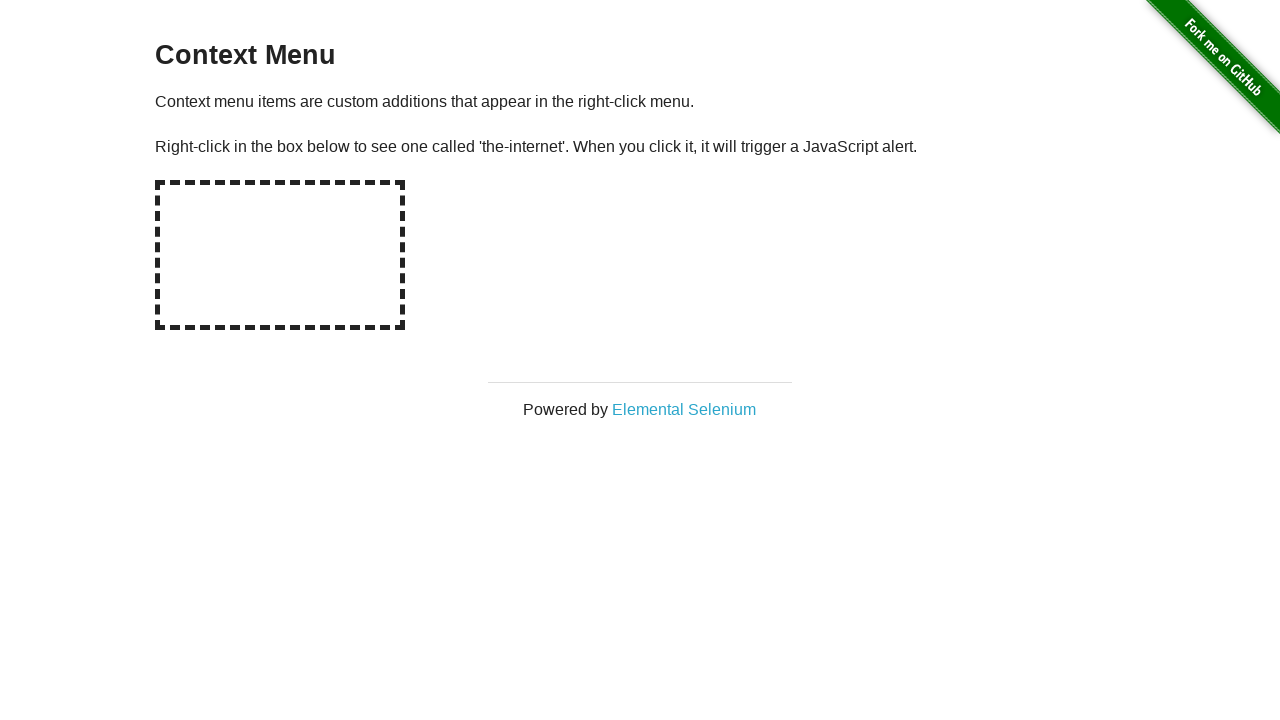

Set up dialog event handler
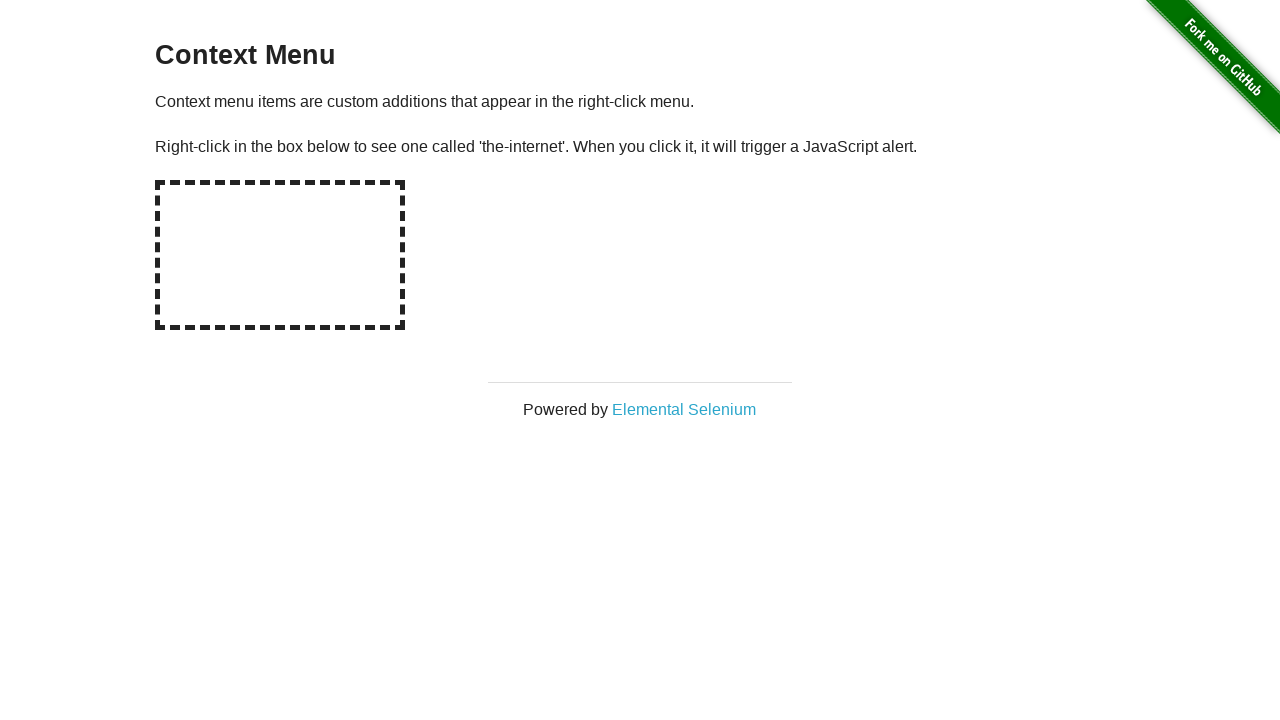

Right-clicked on the hot spot area at (280, 255) on #hot-spot
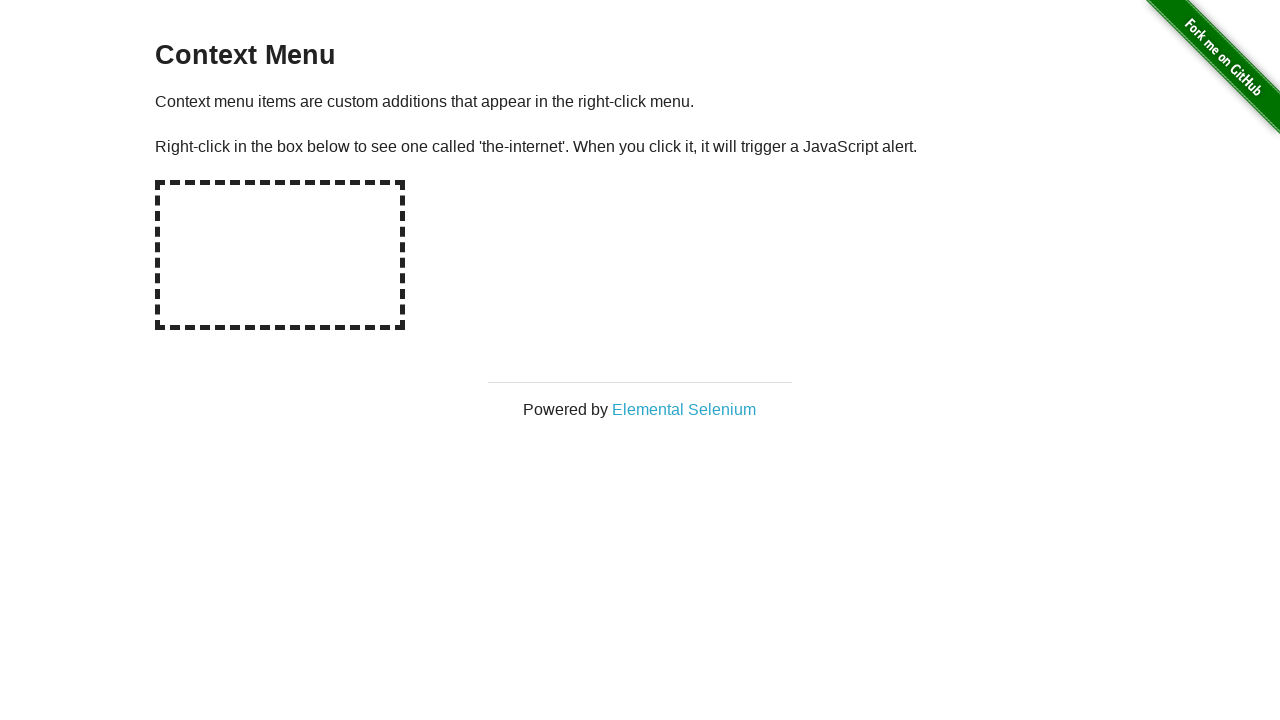

Waited for dialog to appear
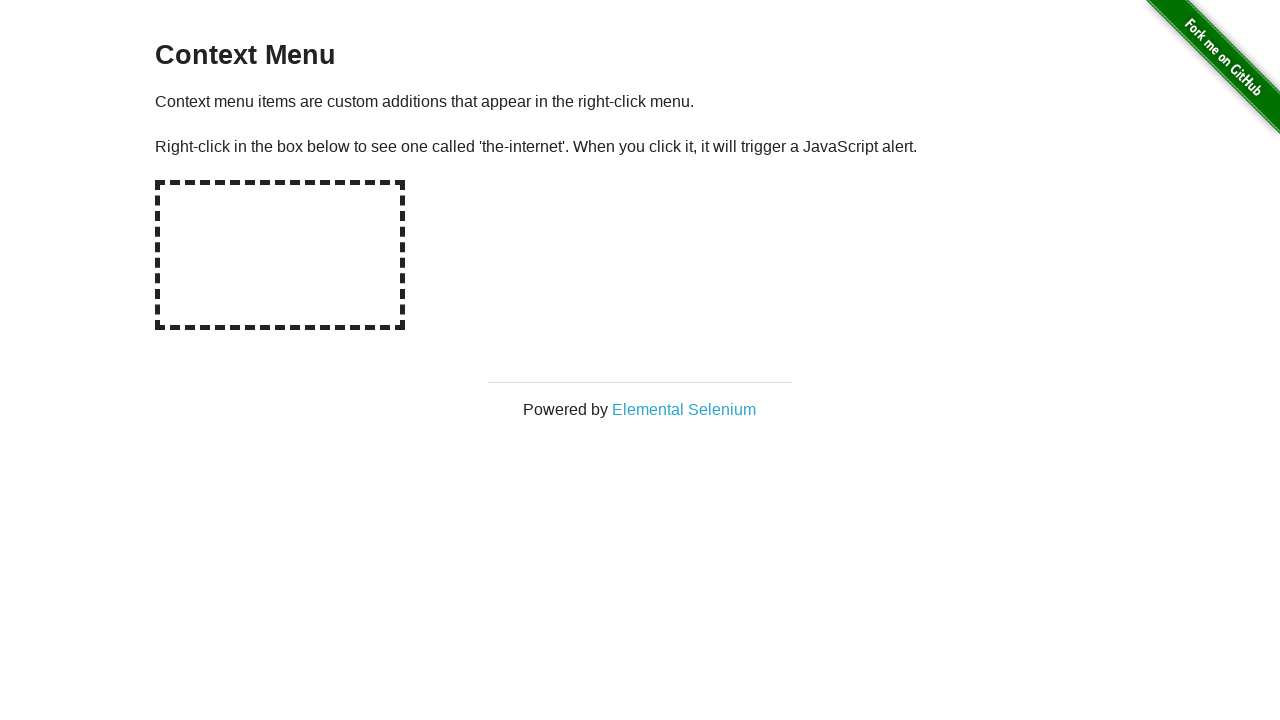

Verified alert message is 'You selected a context menu'
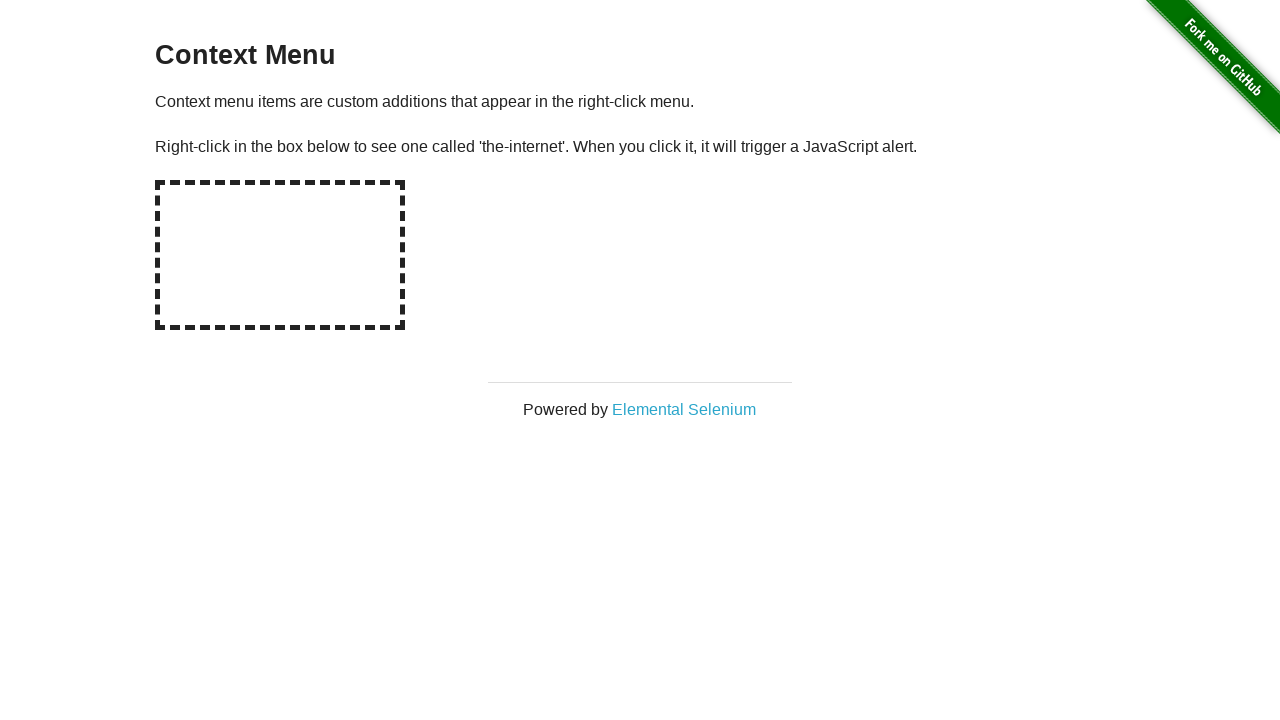

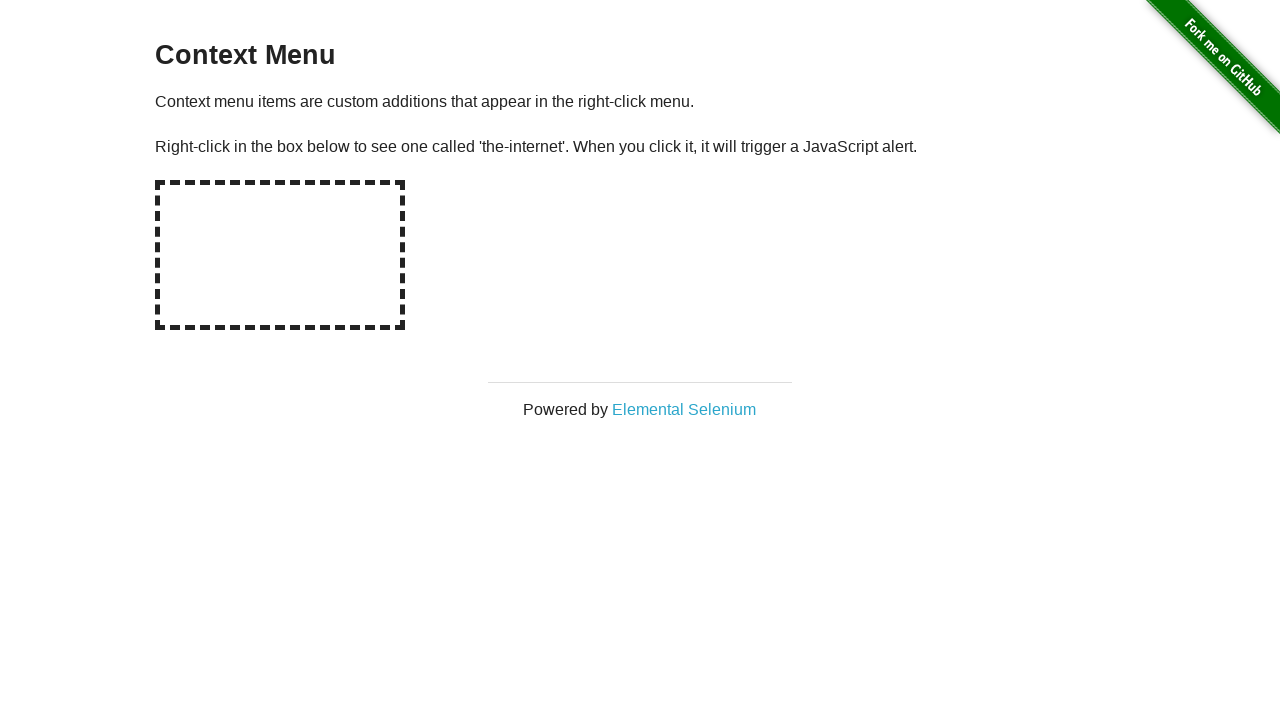